Tests navigation to Browse Languages 0-9 submenu and verifies 10 language entries are displayed.

Starting URL: http://www.99-bottles-of-beer.net/

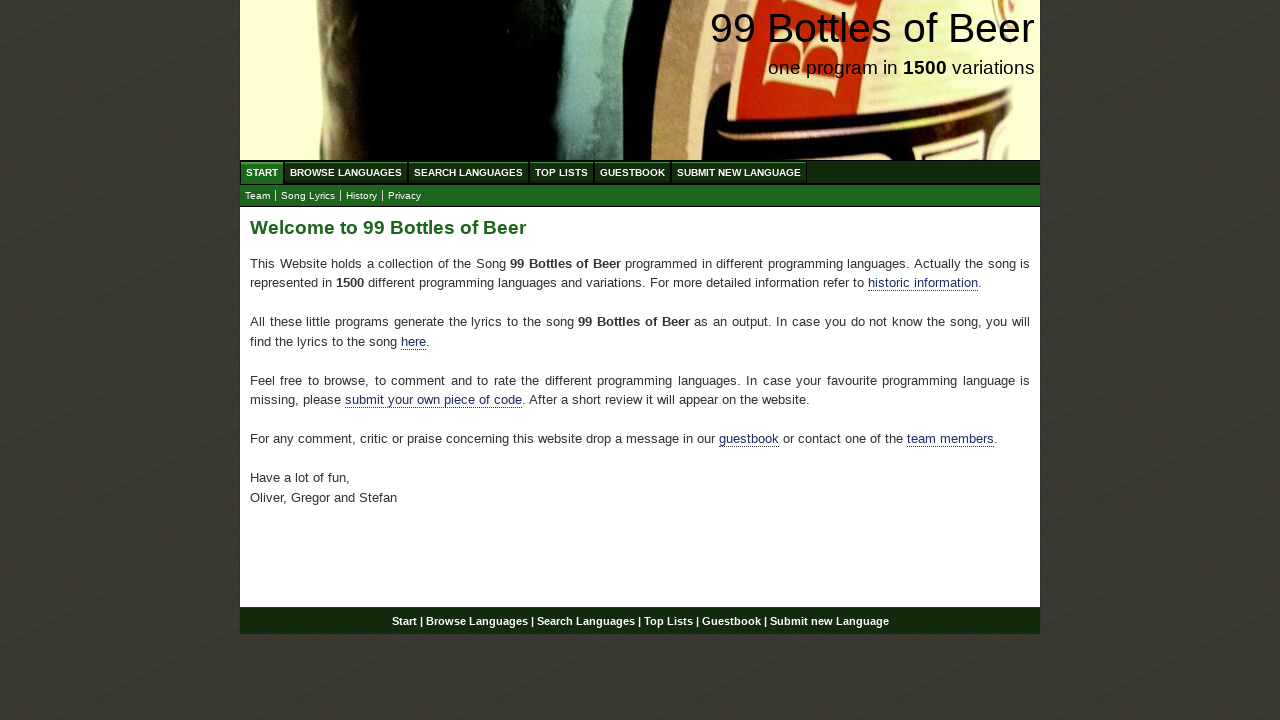

Clicked on Browse Languages menu at (346, 172) on xpath=//ul[@id='menu']/li/a[@href='/abc.html']
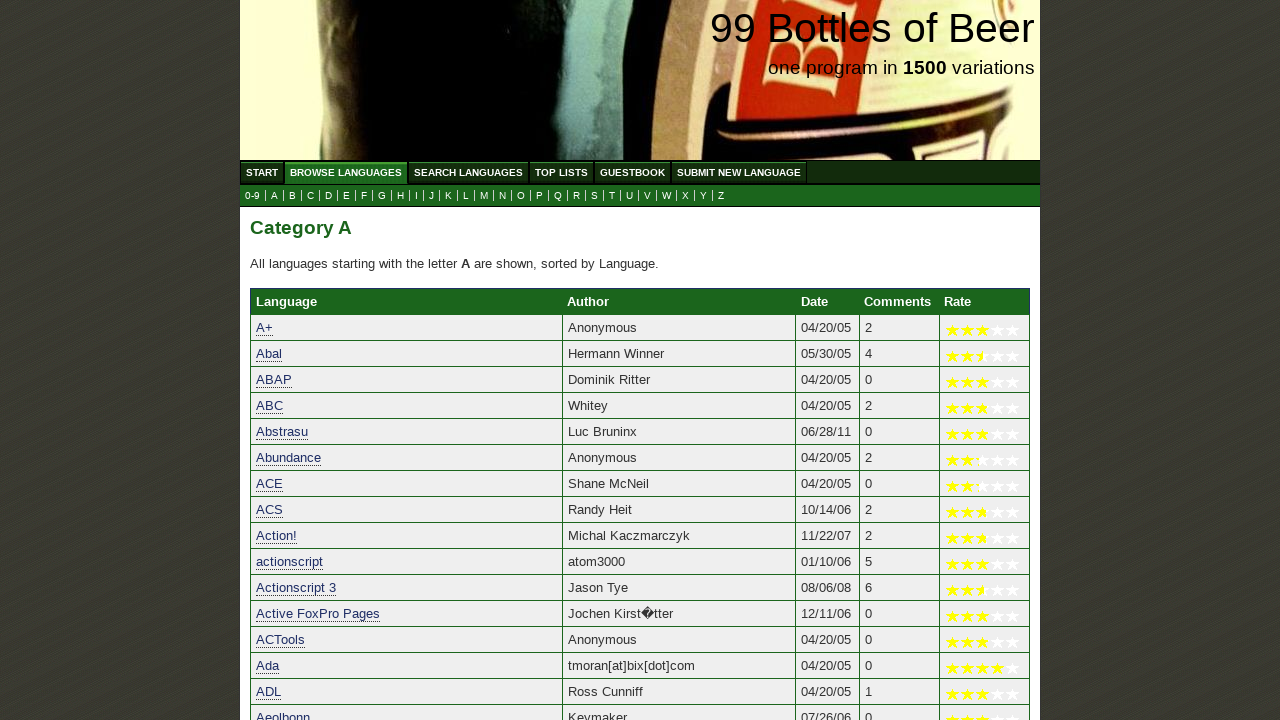

Clicked on 0-9 submenu option at (252, 196) on xpath=//ul[@id='submenu']/li/a[@href='0.html']
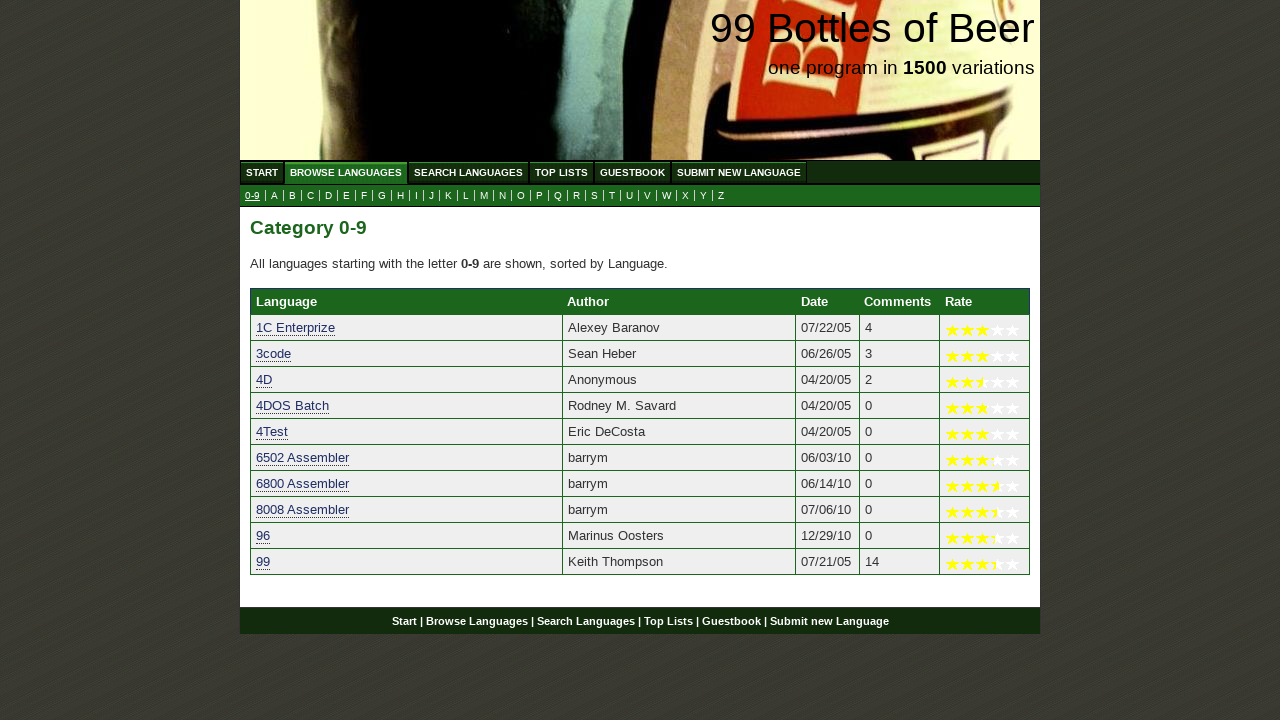

Waited for language entries to load in table
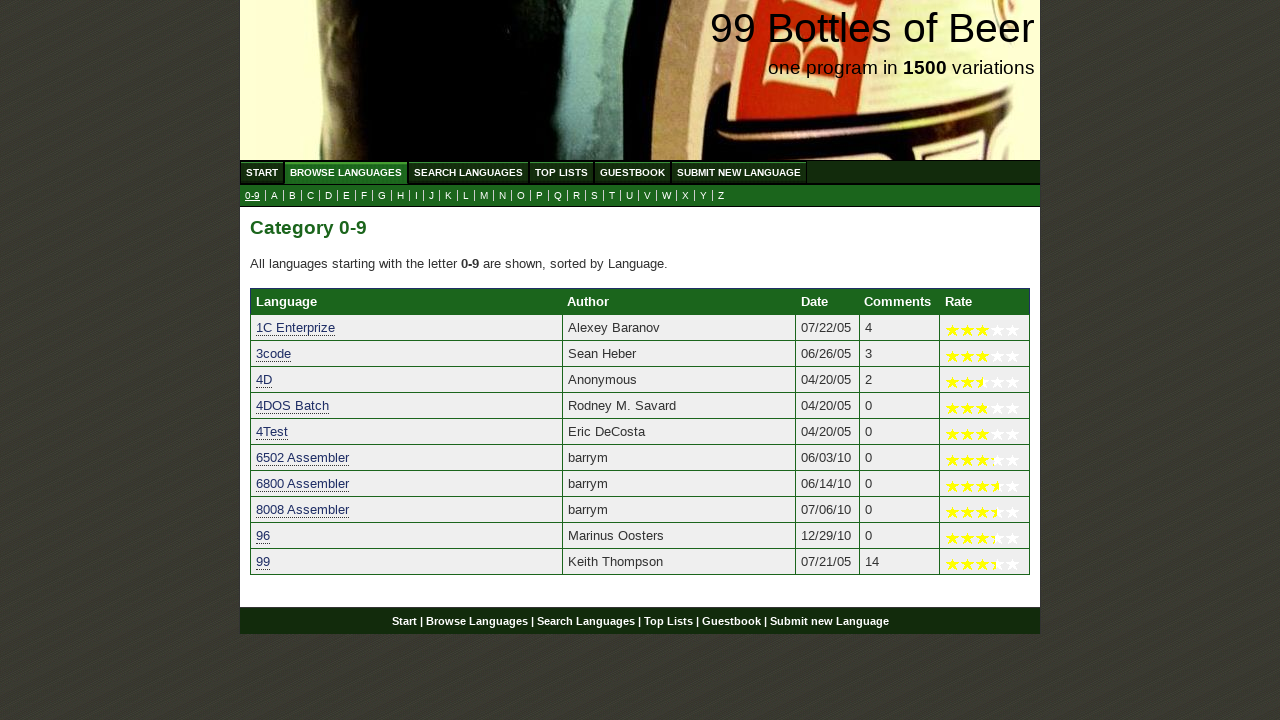

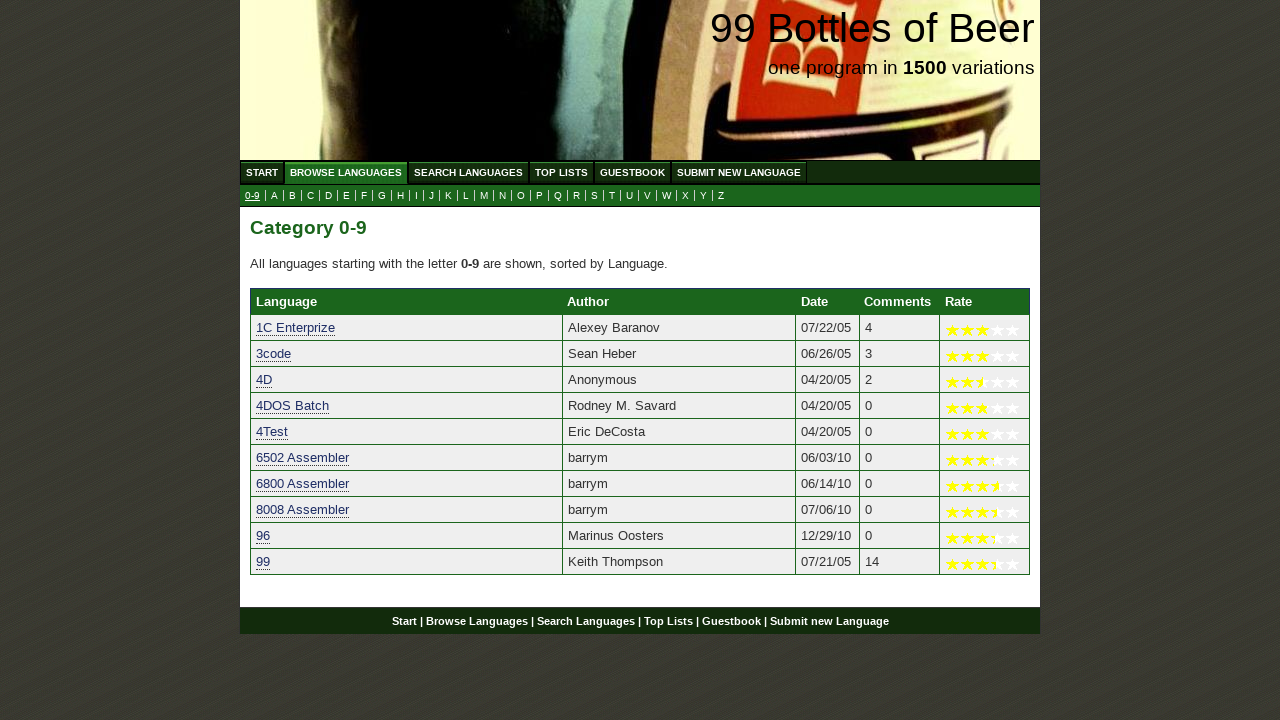